Navigates to a YouTube video page and refreshes the page multiple times with random delays between refreshes

Starting URL: https://www.youtube.com/watch?v=nb2IUfQyWG0

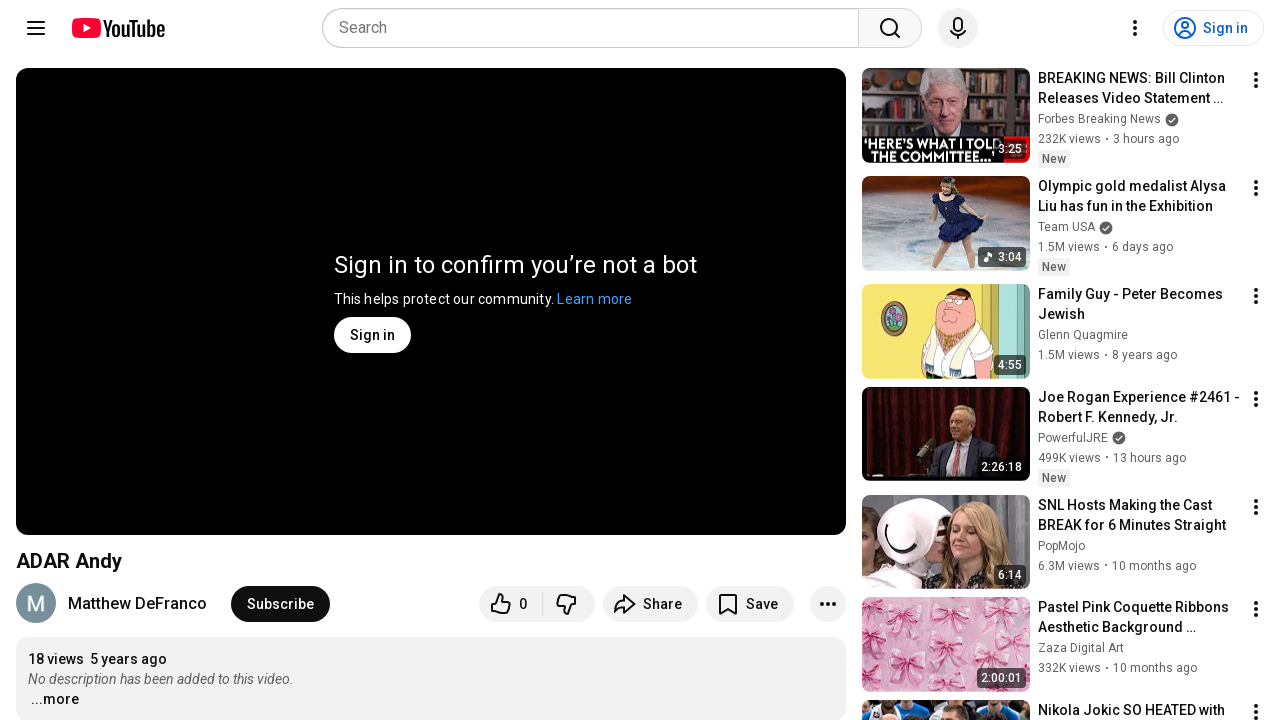

Waited 23 seconds before refresh
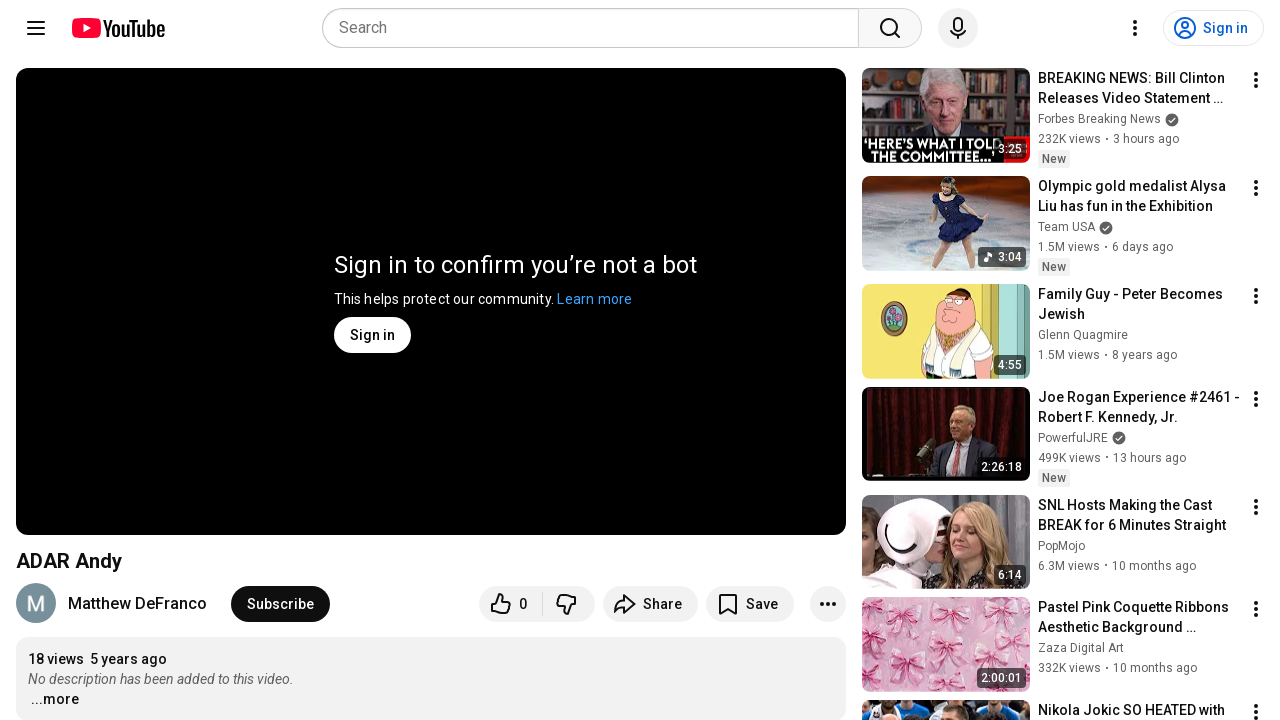

Refreshed YouTube video page (refresh 1/10)
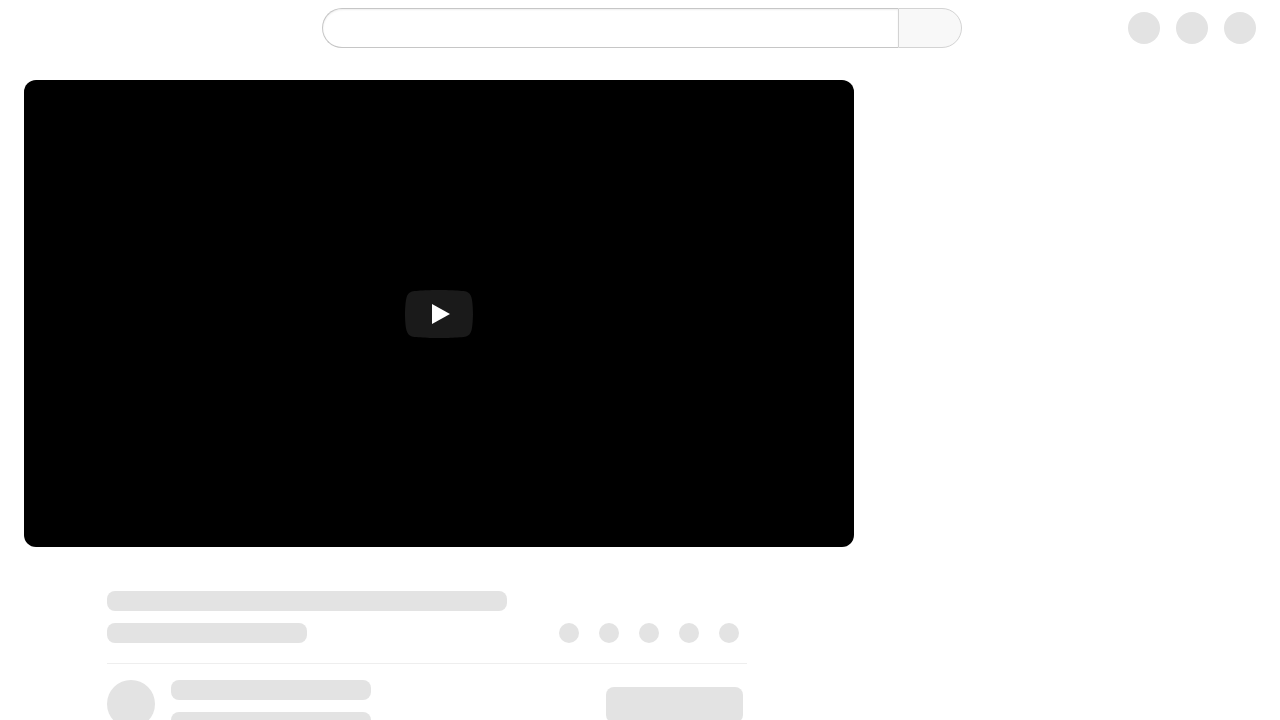

Waited 6 seconds before refresh
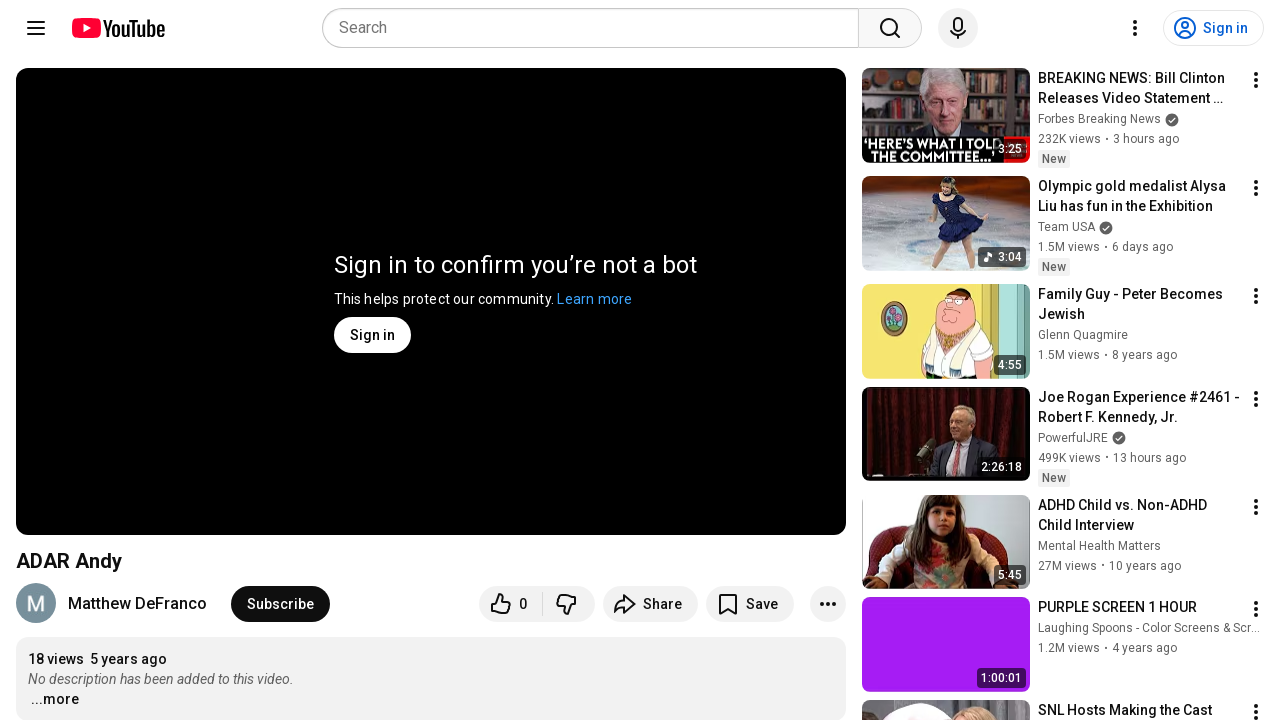

Refreshed YouTube video page (refresh 2/10)
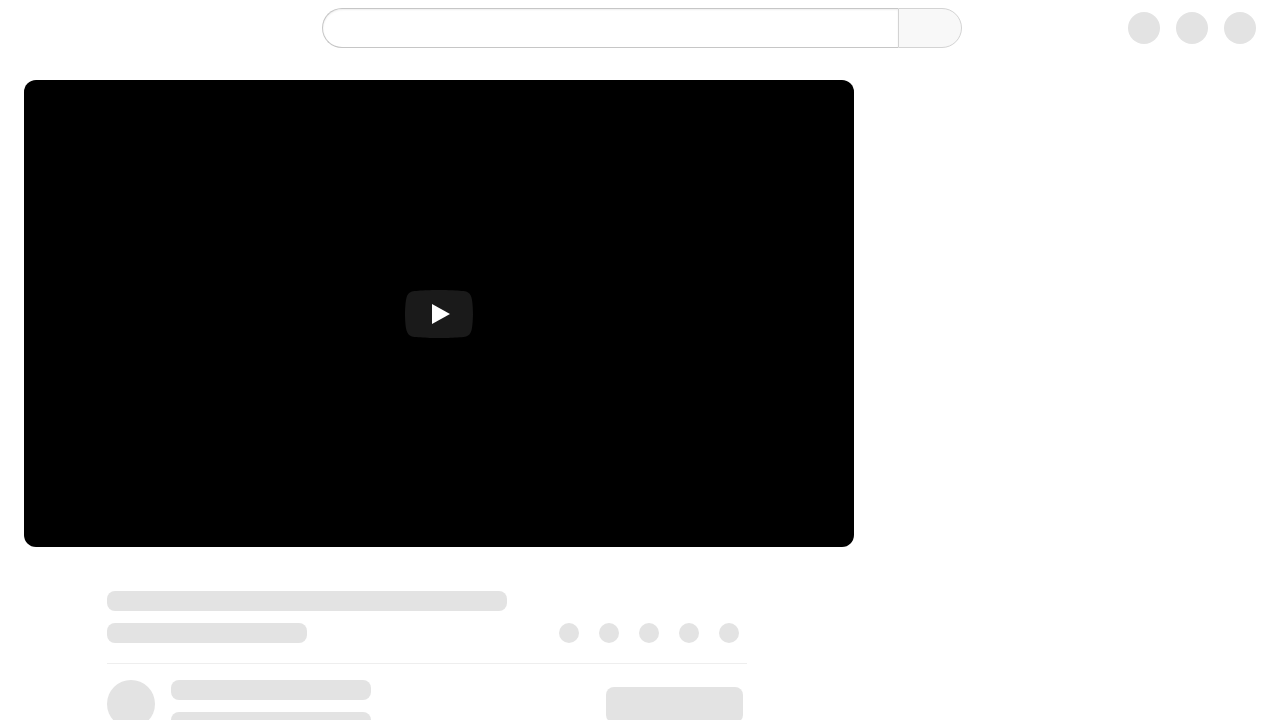

Waited 11 seconds before refresh
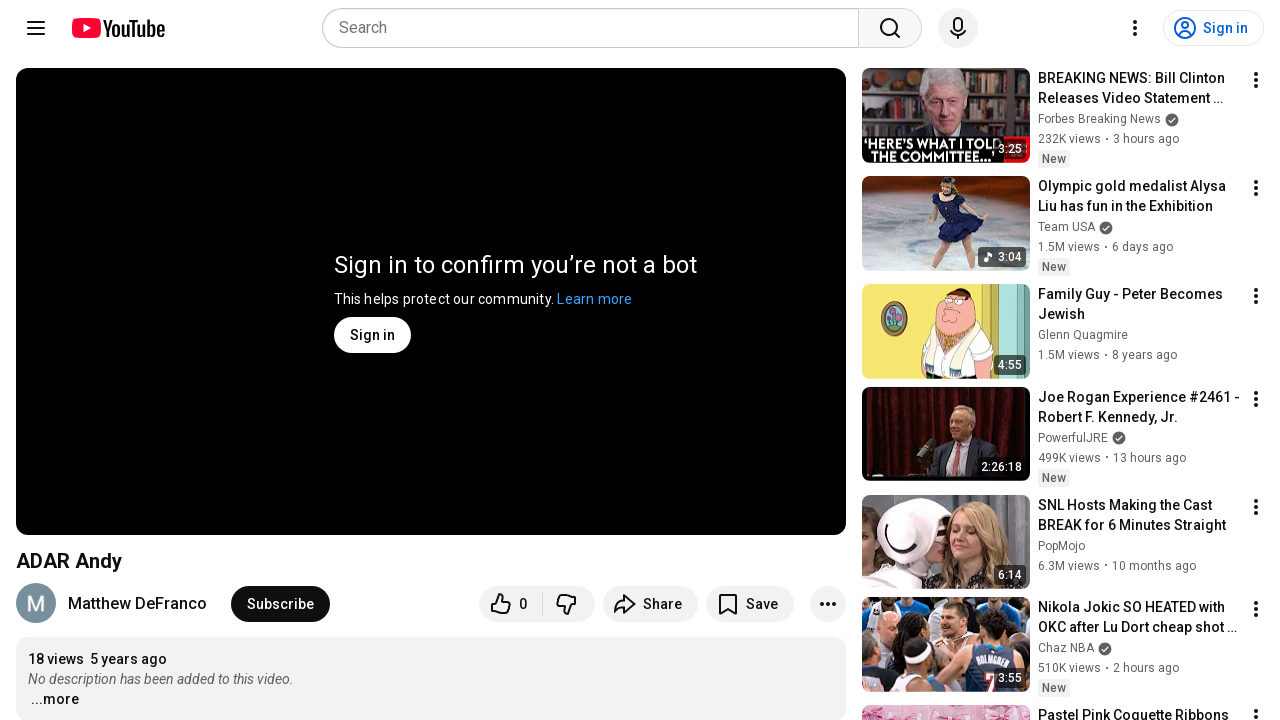

Refreshed YouTube video page (refresh 3/10)
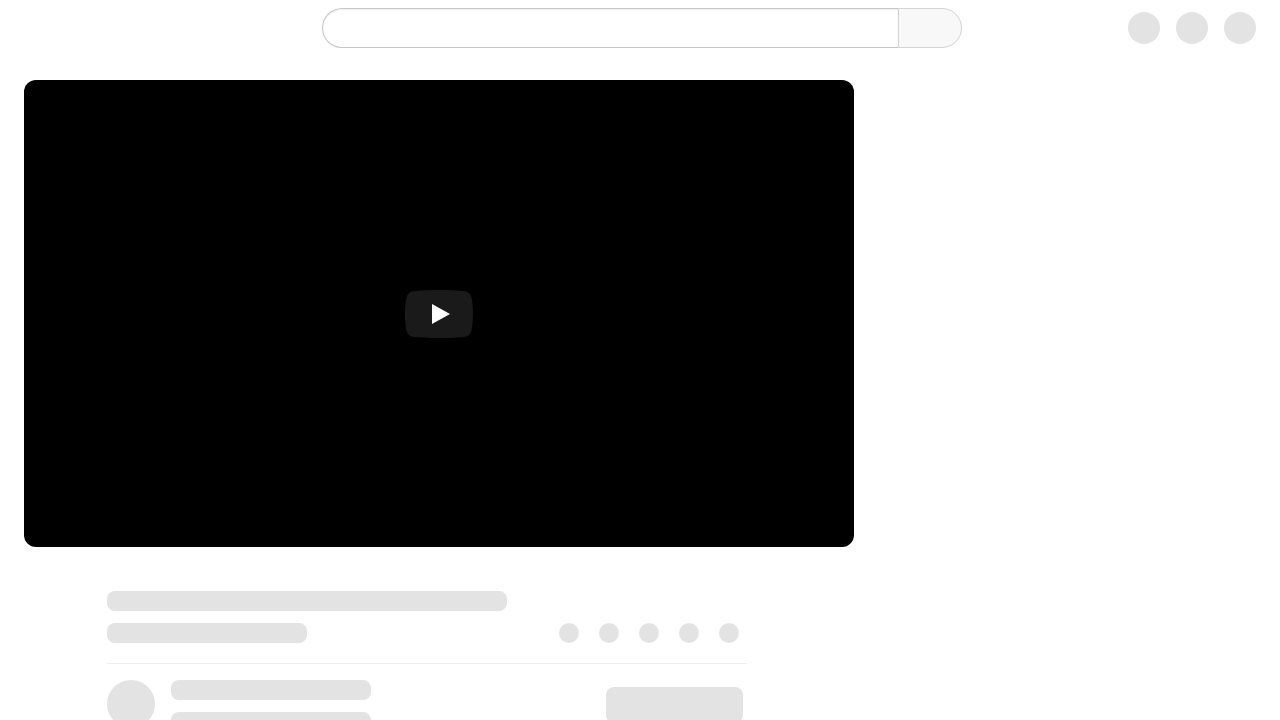

Waited 6 seconds before refresh
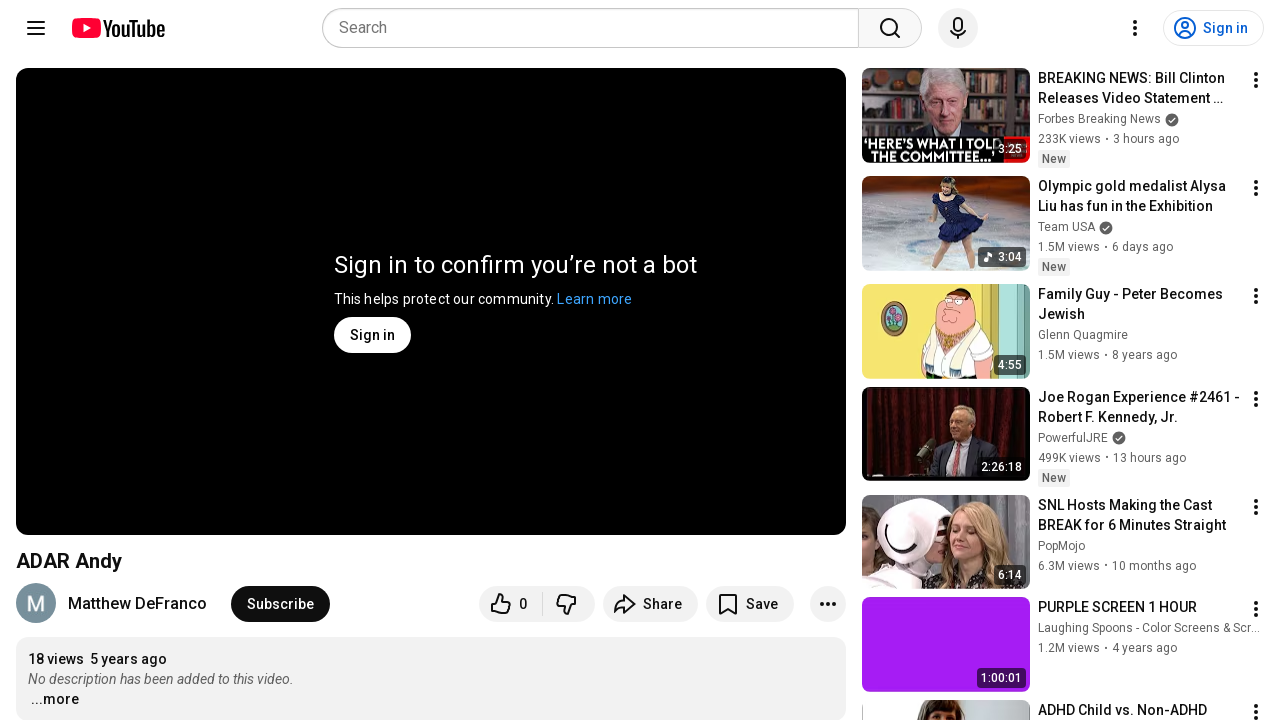

Refreshed YouTube video page (refresh 4/10)
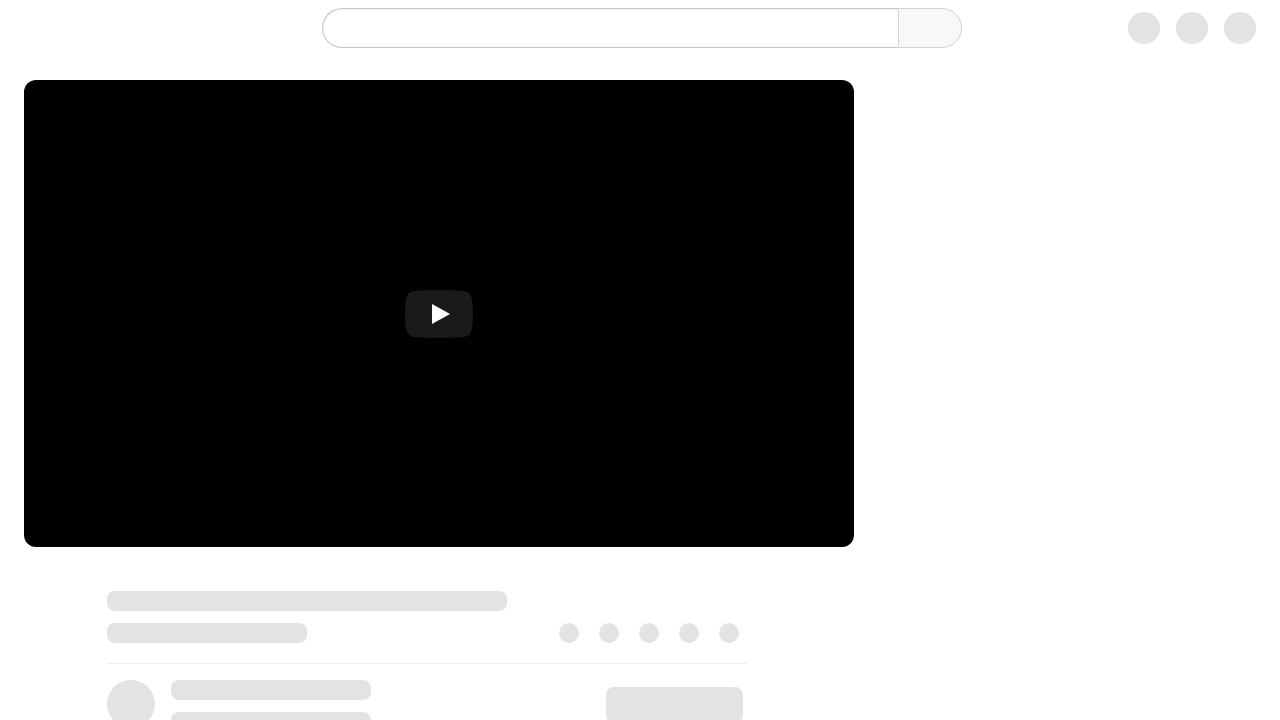

Waited 12 seconds before refresh
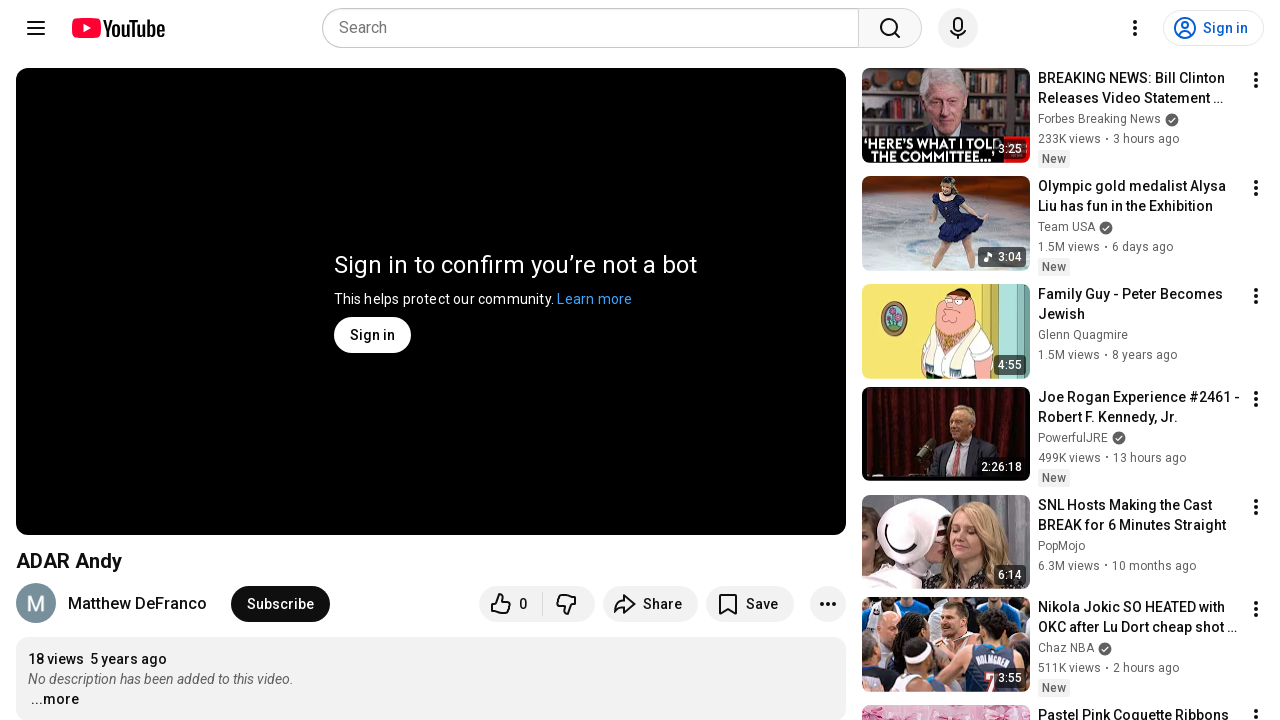

Refreshed YouTube video page (refresh 5/10)
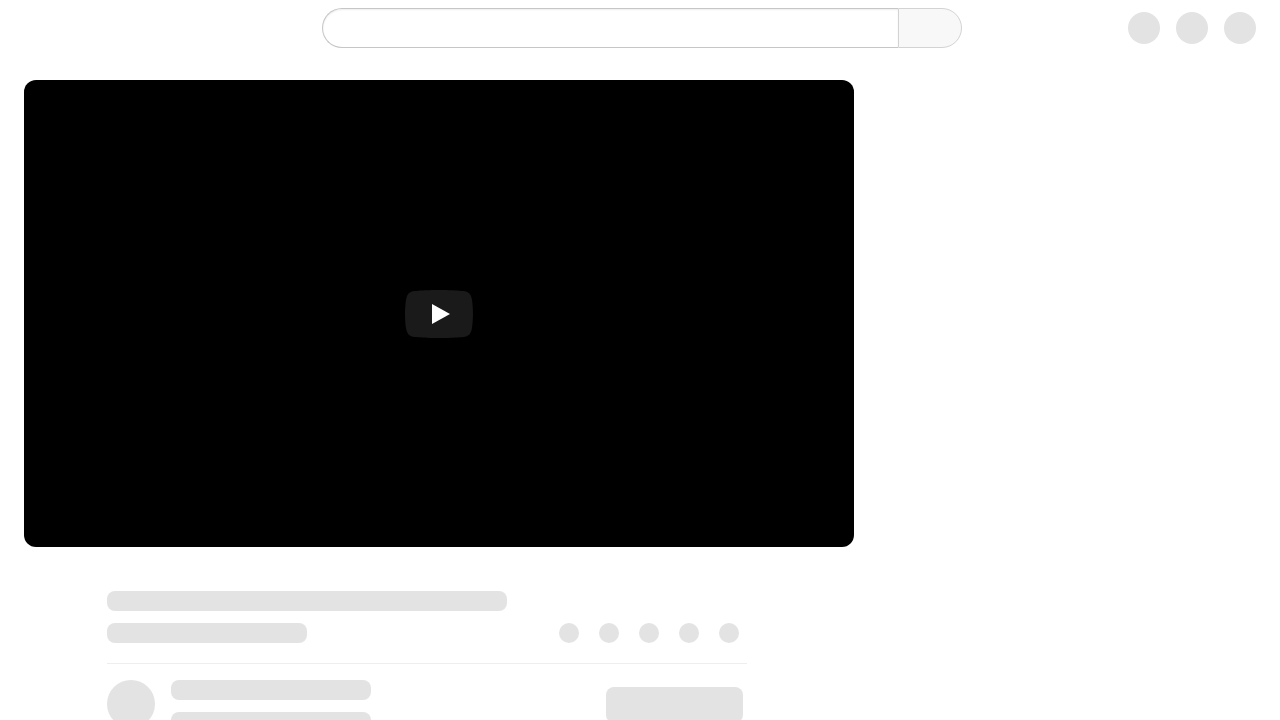

Waited 23 seconds before refresh
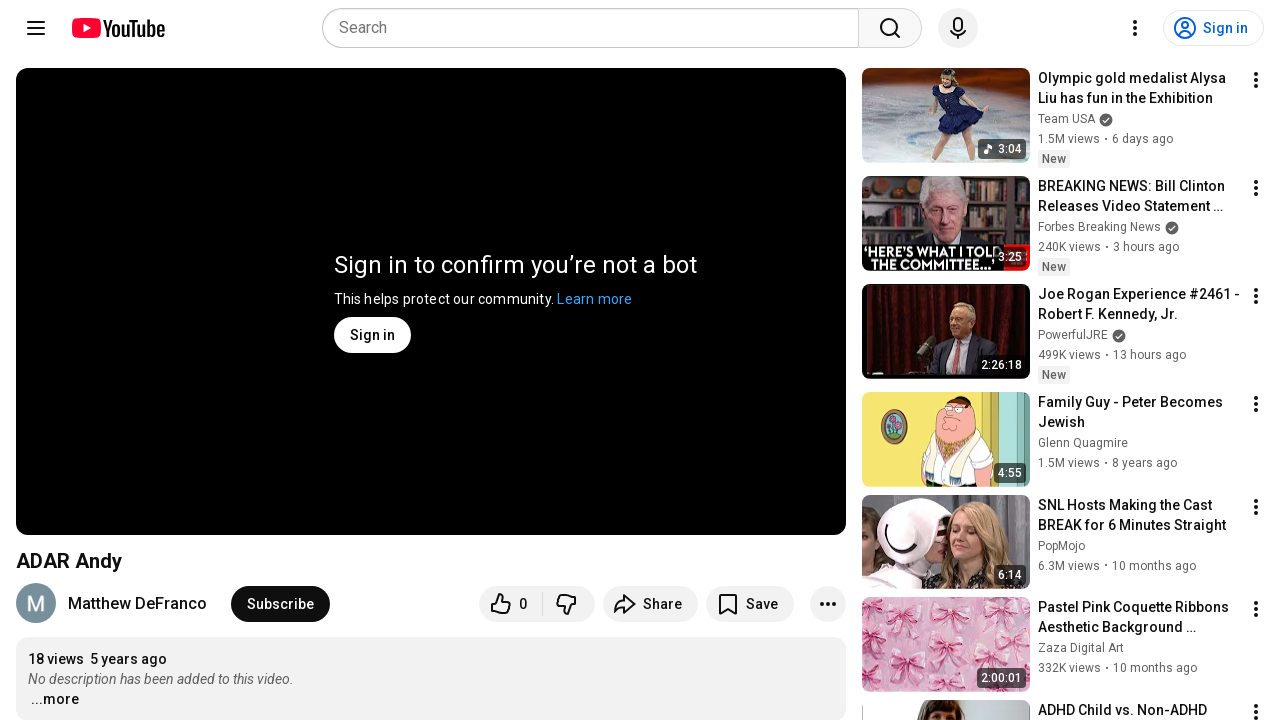

Refreshed YouTube video page (refresh 6/10)
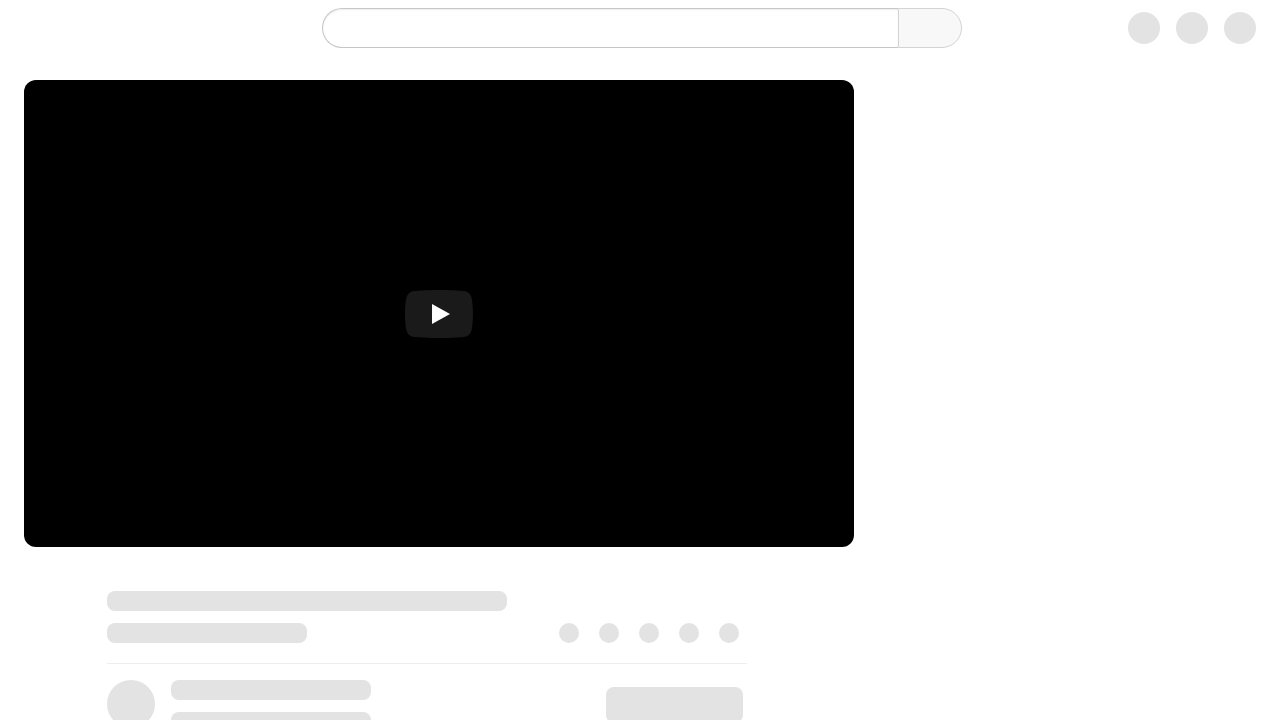

Waited 15 seconds before refresh
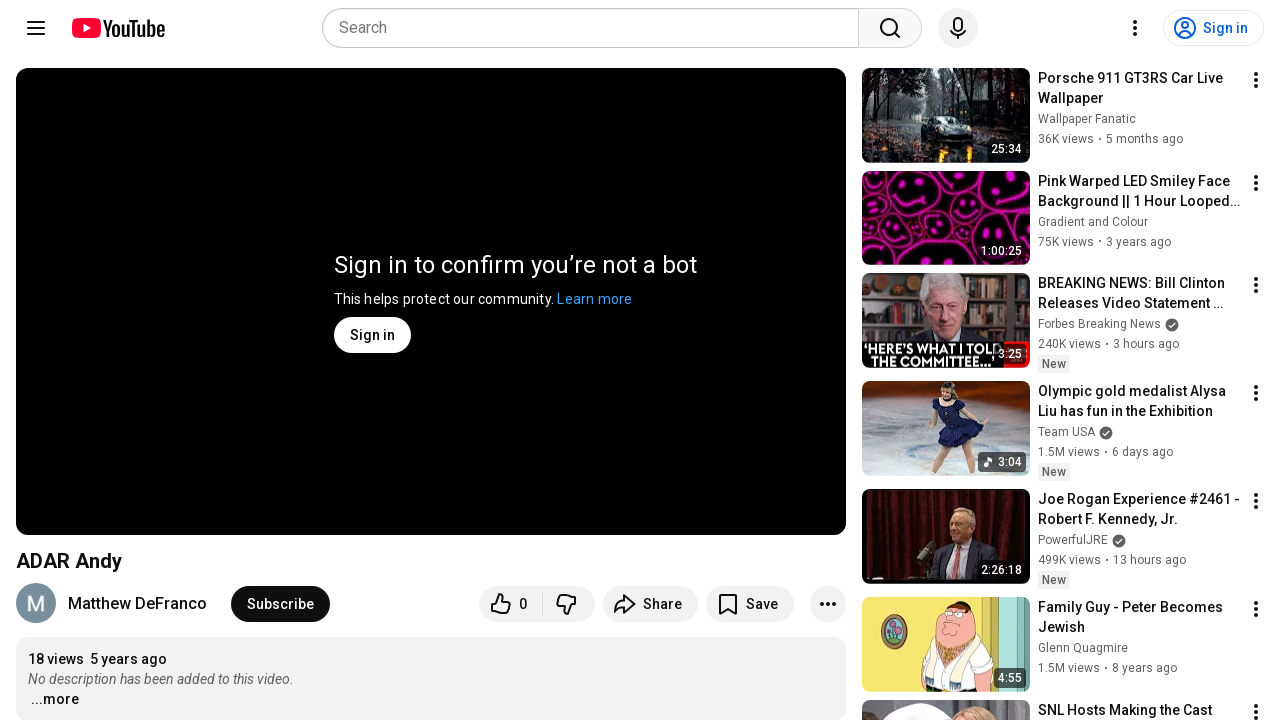

Refreshed YouTube video page (refresh 7/10)
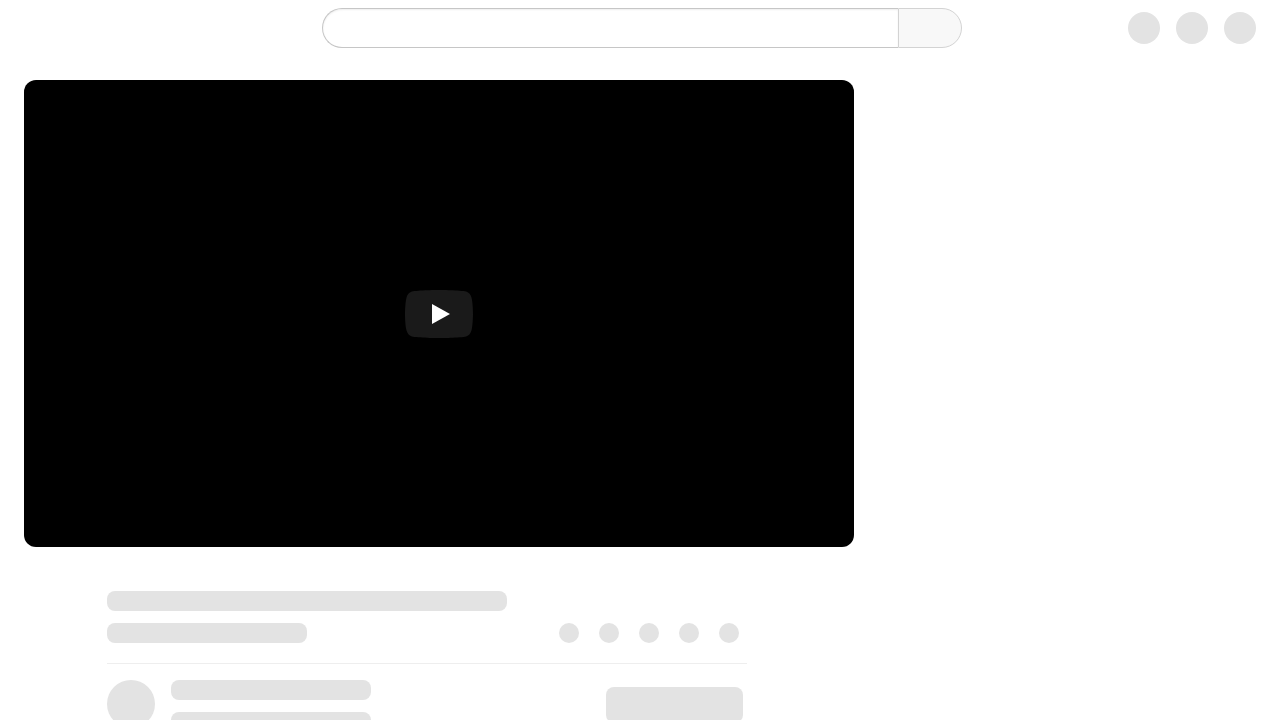

Waited 23 seconds before refresh
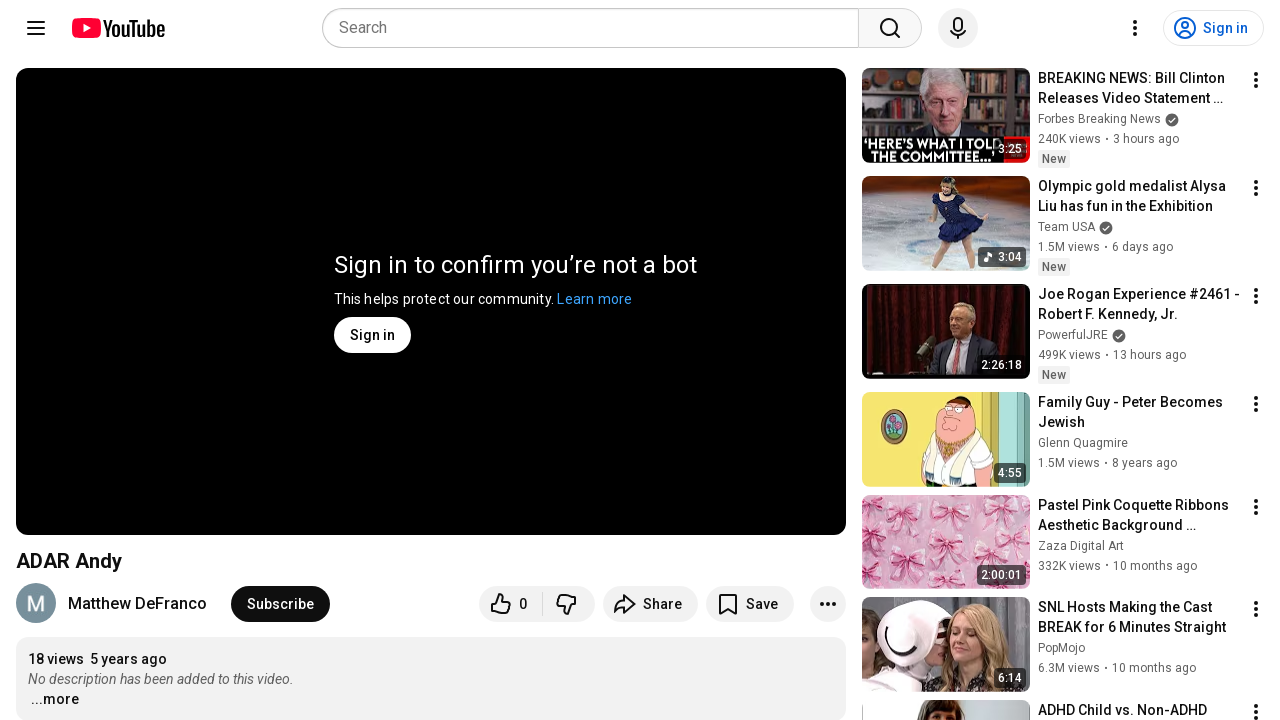

Refreshed YouTube video page (refresh 8/10)
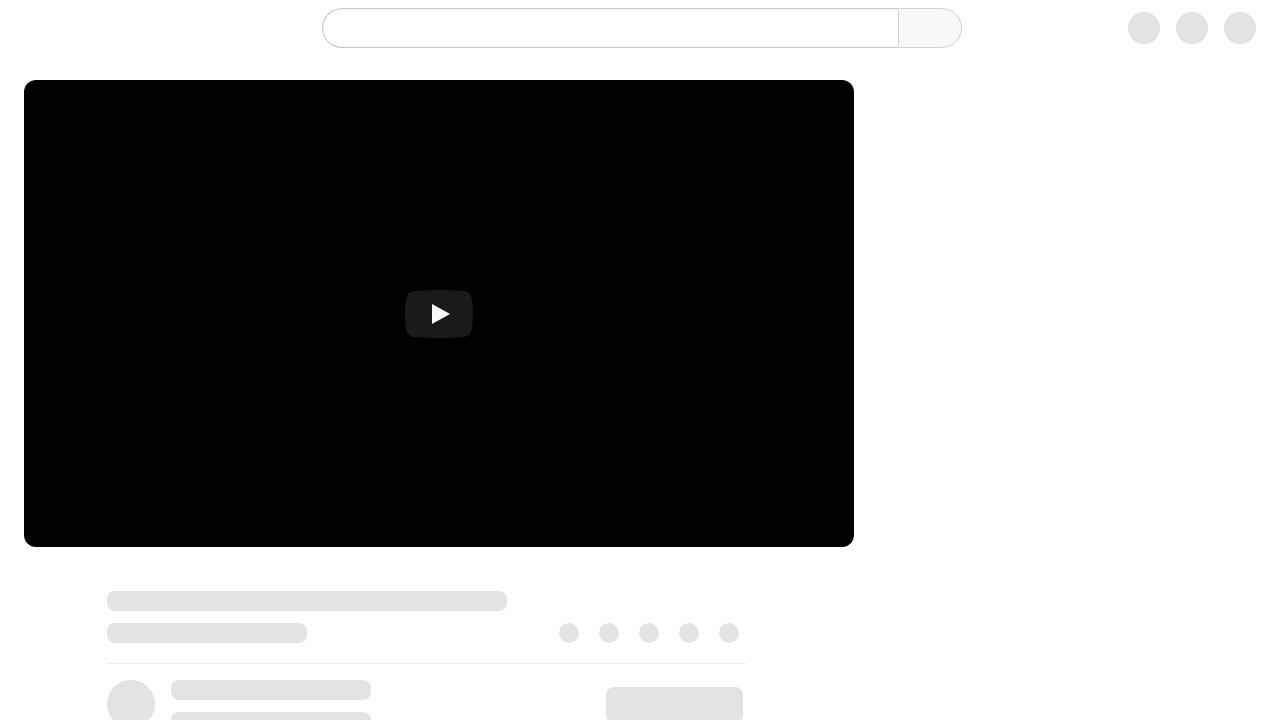

Waited 20 seconds before refresh
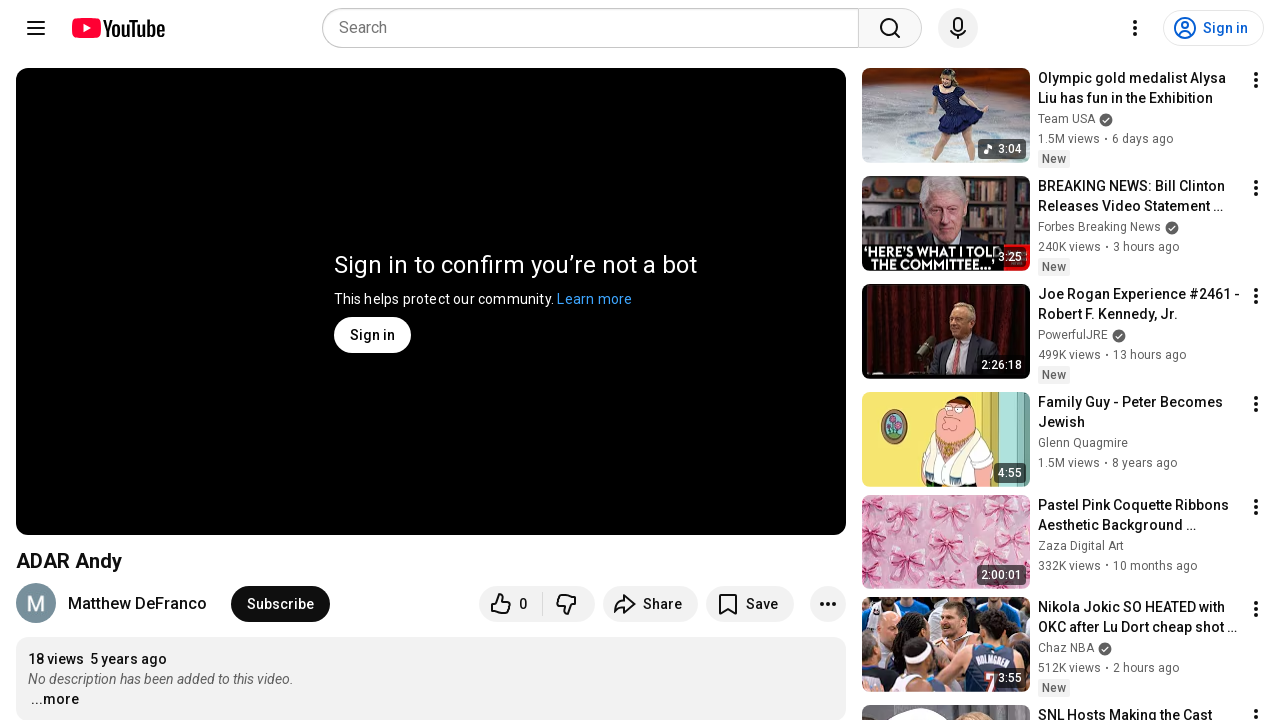

Refreshed YouTube video page (refresh 9/10)
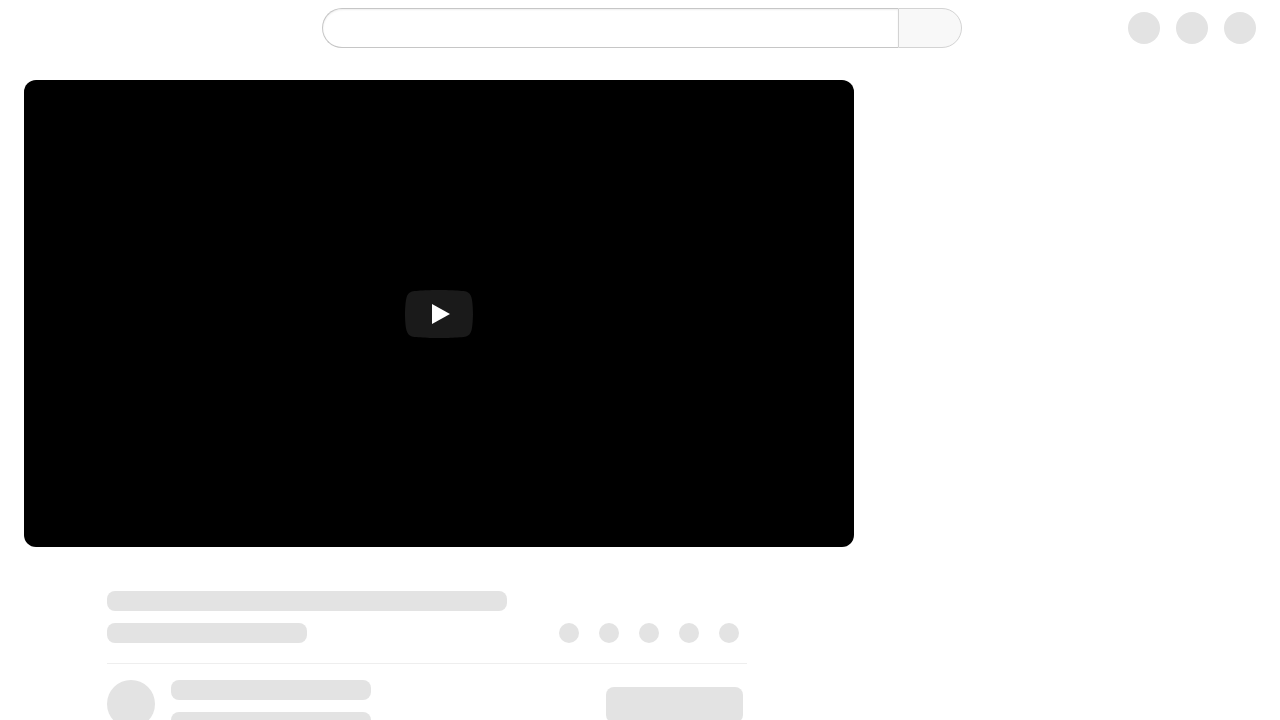

Waited 13 seconds before refresh
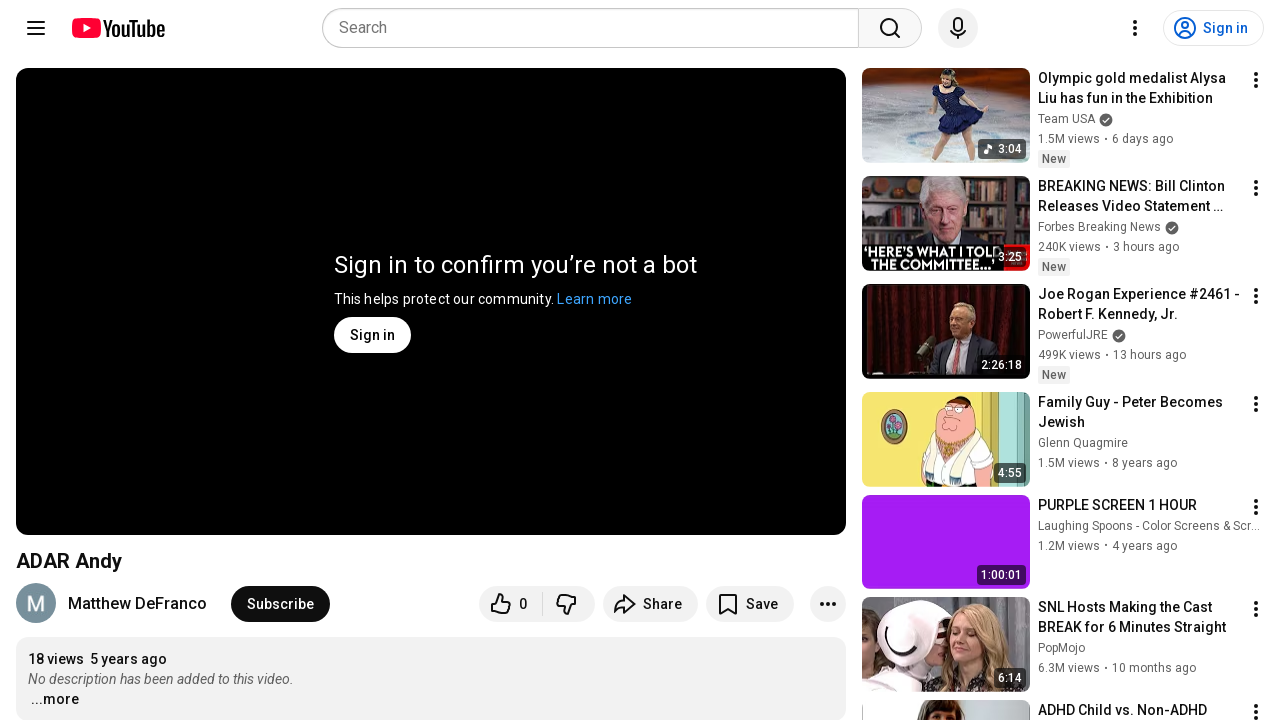

Refreshed YouTube video page (refresh 10/10)
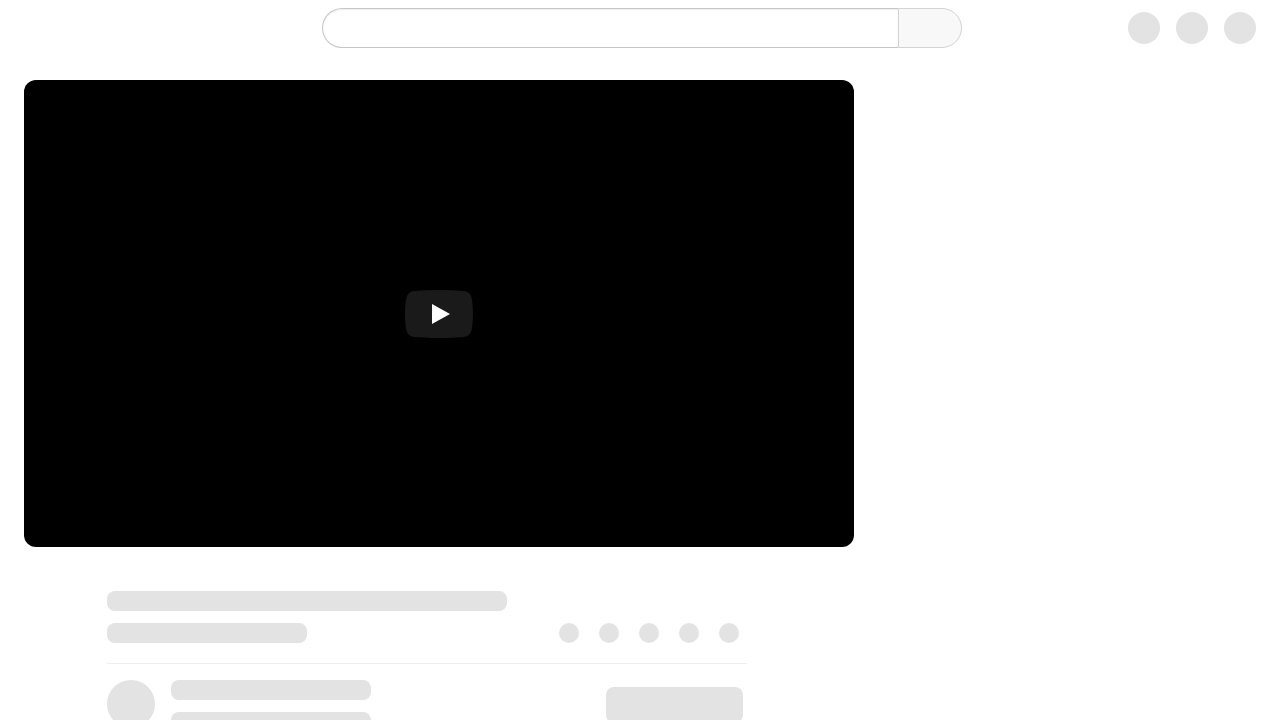

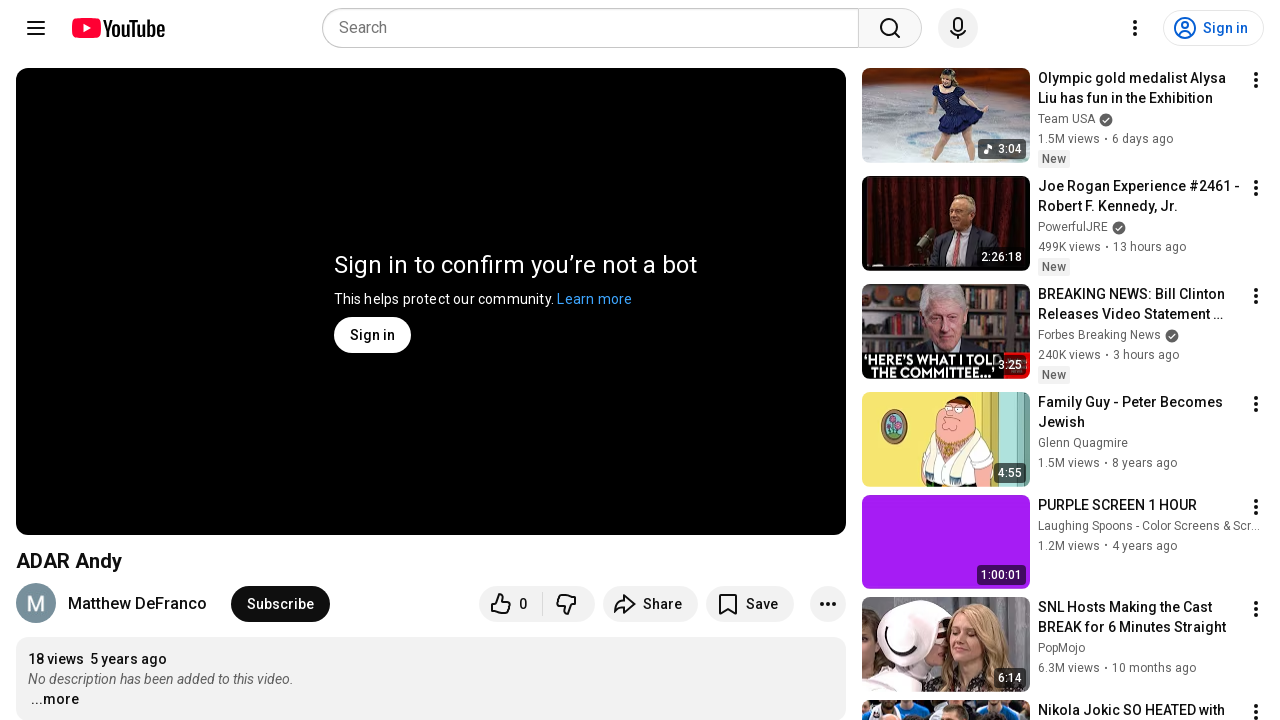